Tests autocomplete functionality by typing a color name and selecting from suggestions

Starting URL: https://demoqa.com/auto-complete

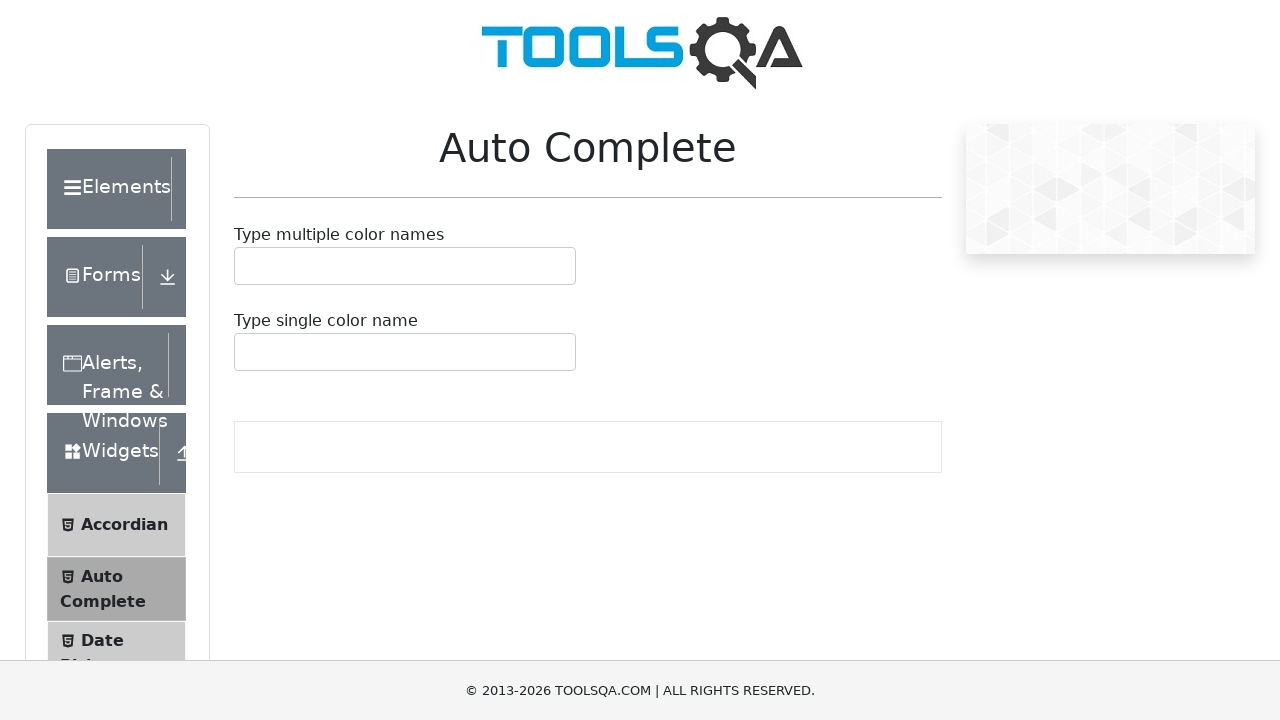

Typed 'yellow' in the multiple autocomplete input field on #autoCompleteMultipleInput
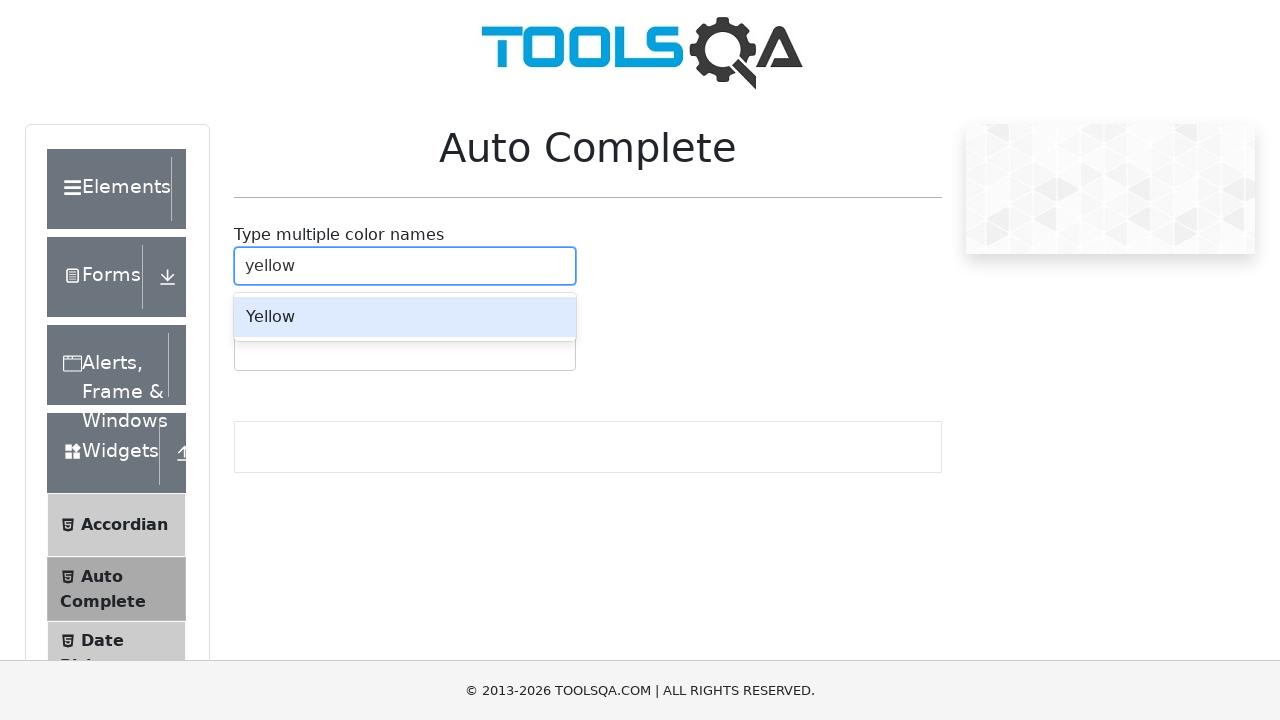

Pressed ArrowDown to navigate autocomplete suggestions
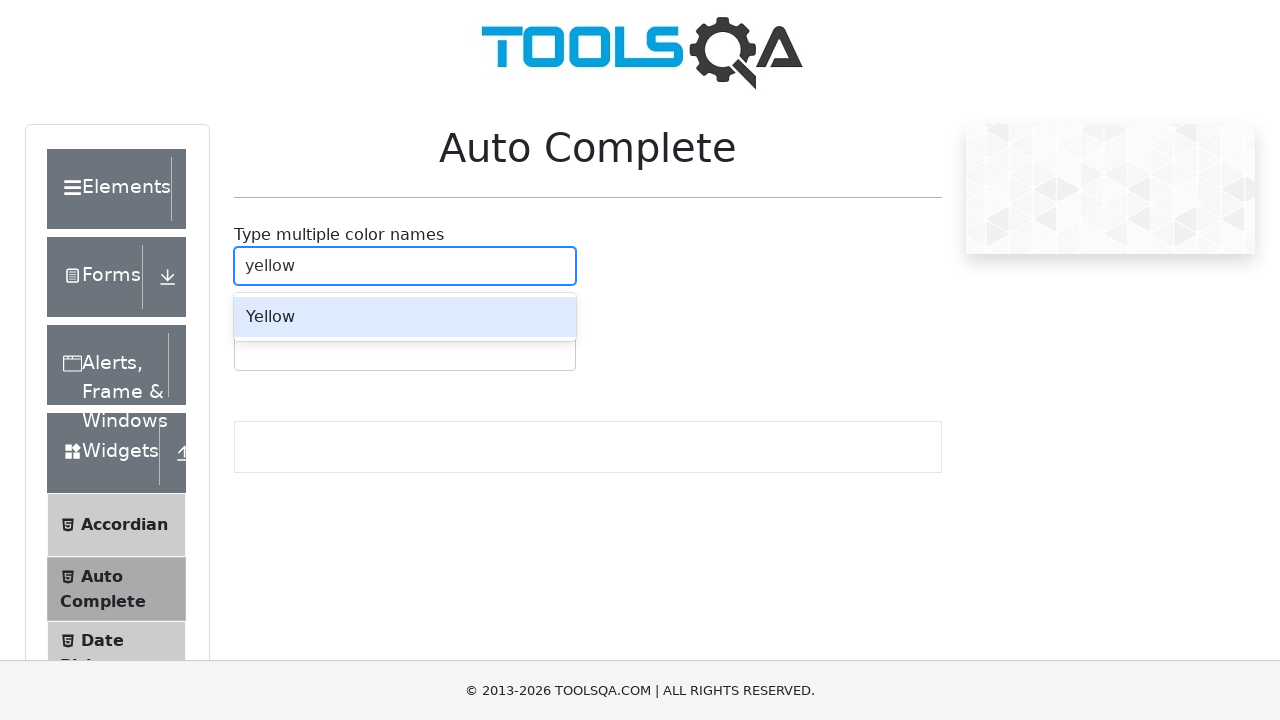

Pressed Enter to select the highlighted autocomplete suggestion
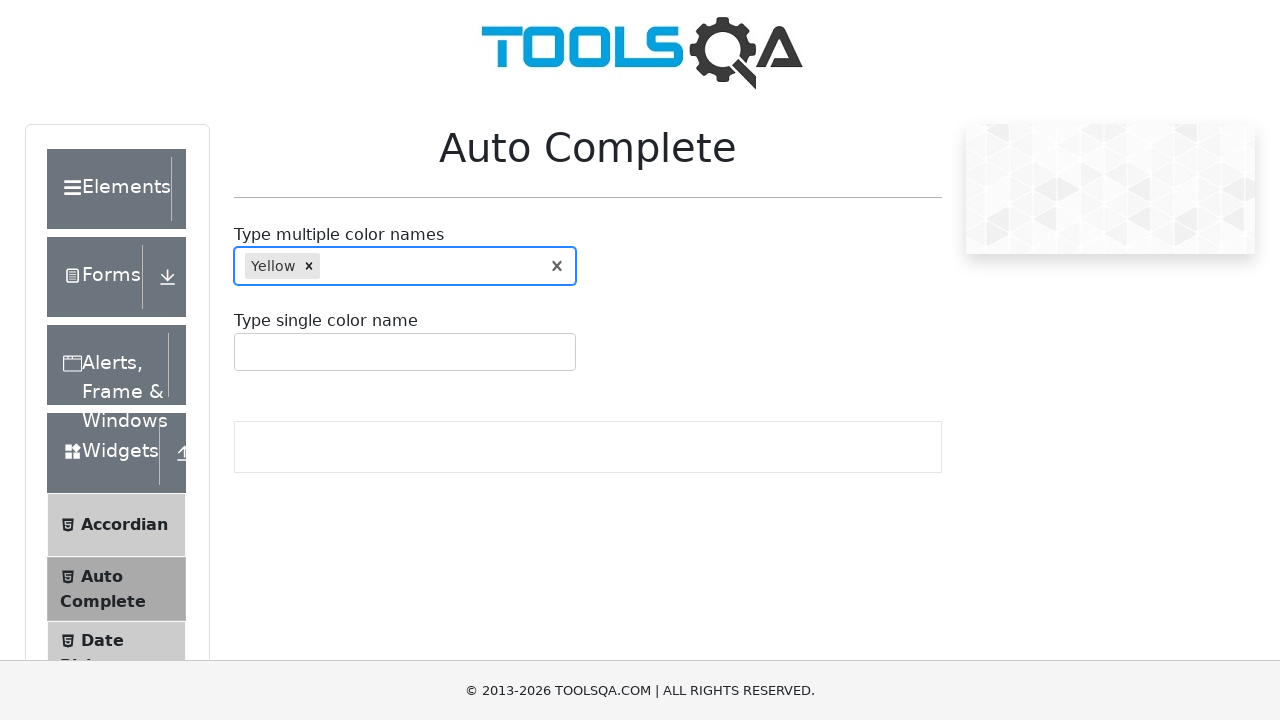

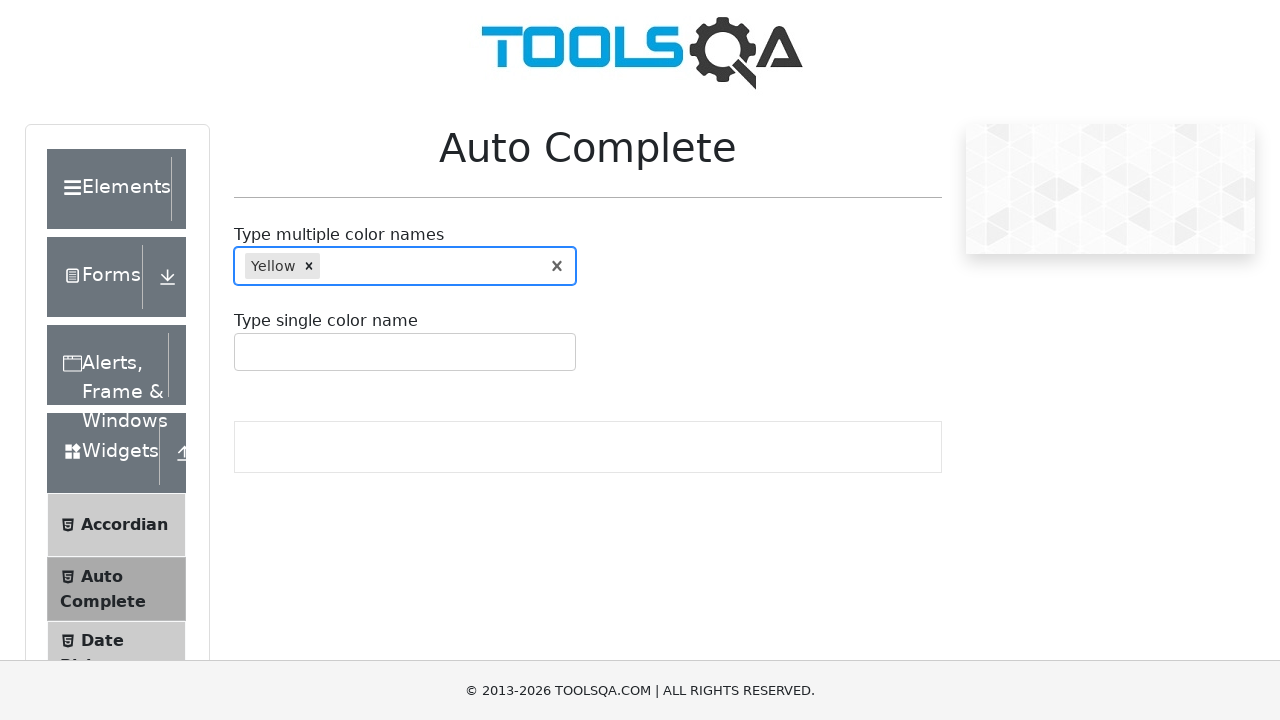